Navigates to the MTS Belarus homepage to verify the page loads successfully.

Starting URL: https://www.mts.by/

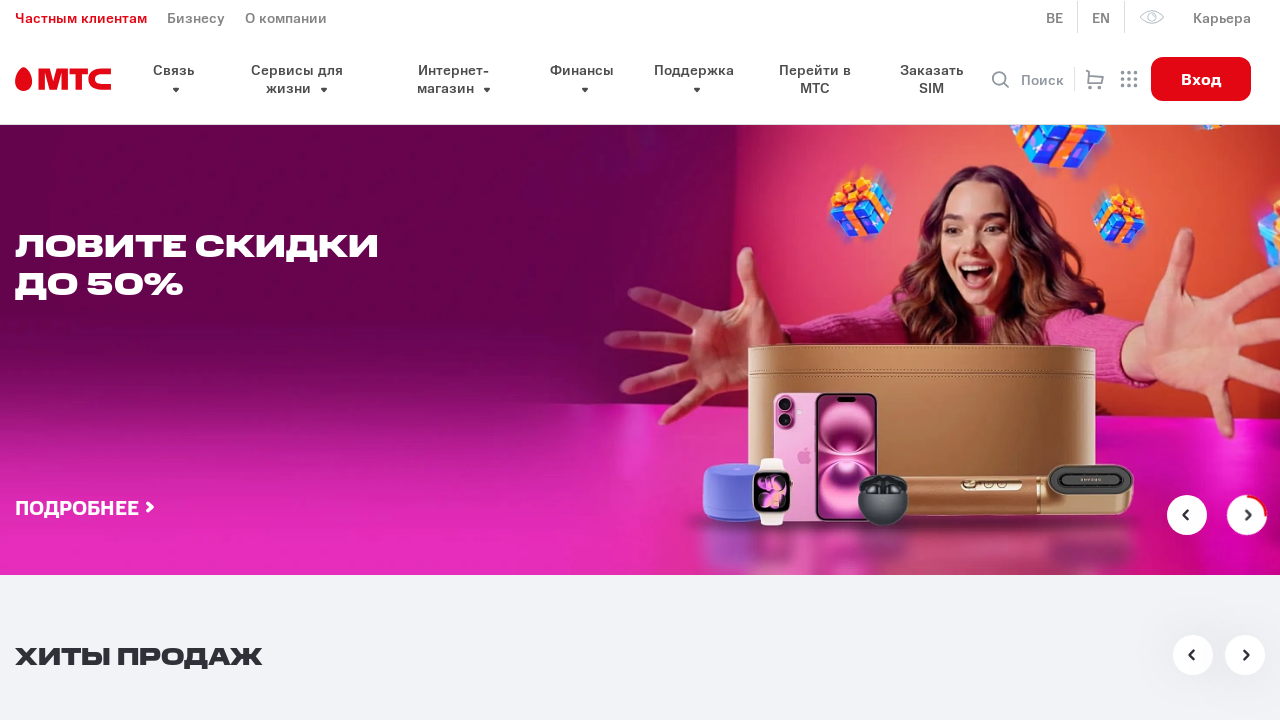

Navigated to MTS Belarus homepage
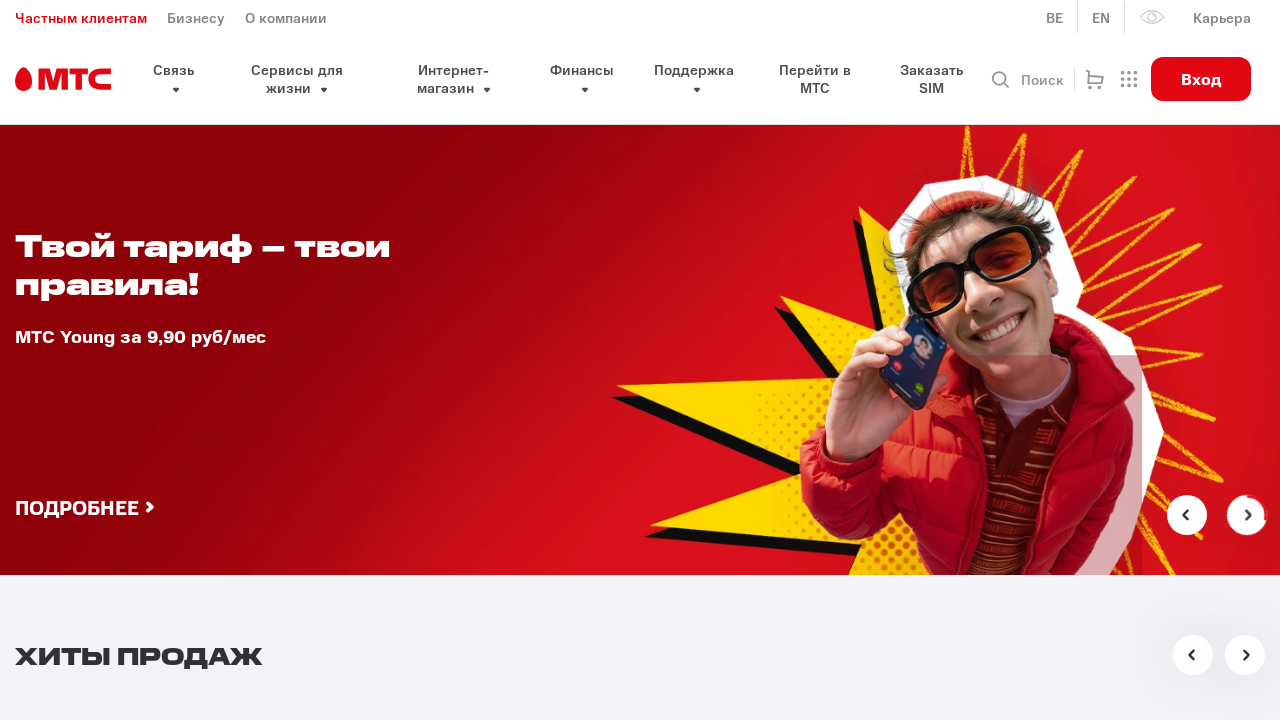

Page DOM content fully loaded
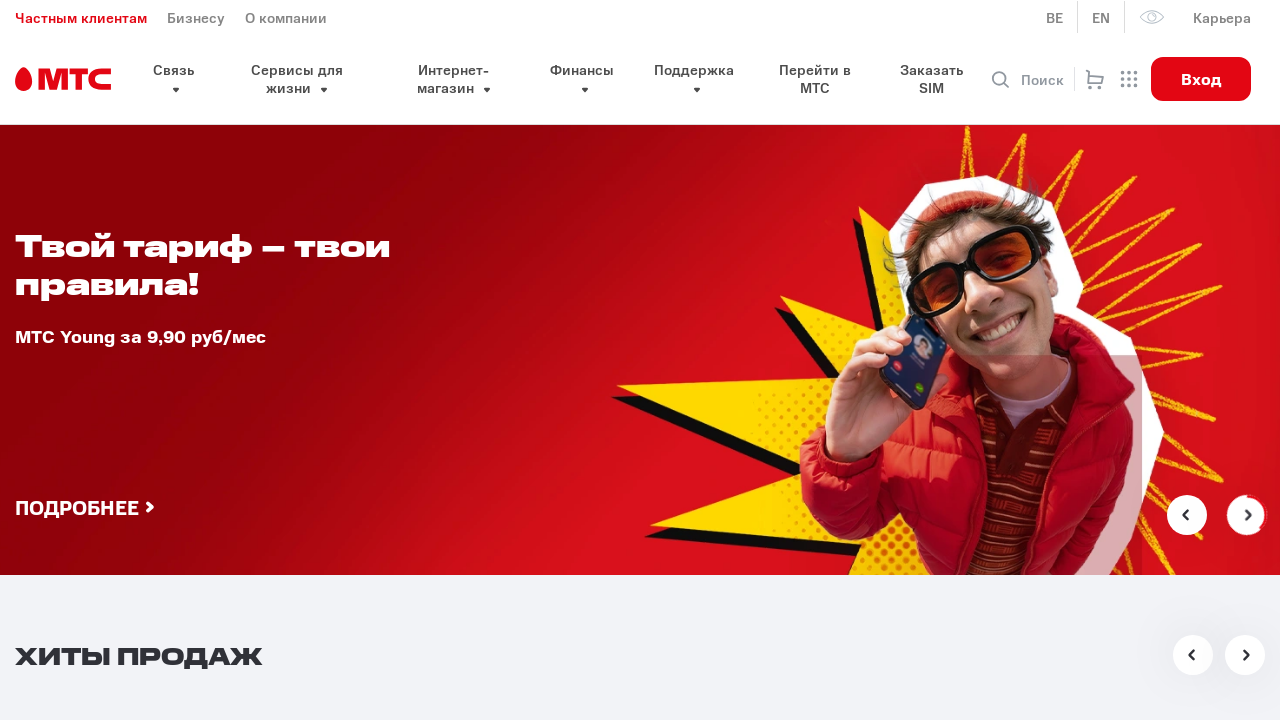

Header element is visible, page loaded successfully
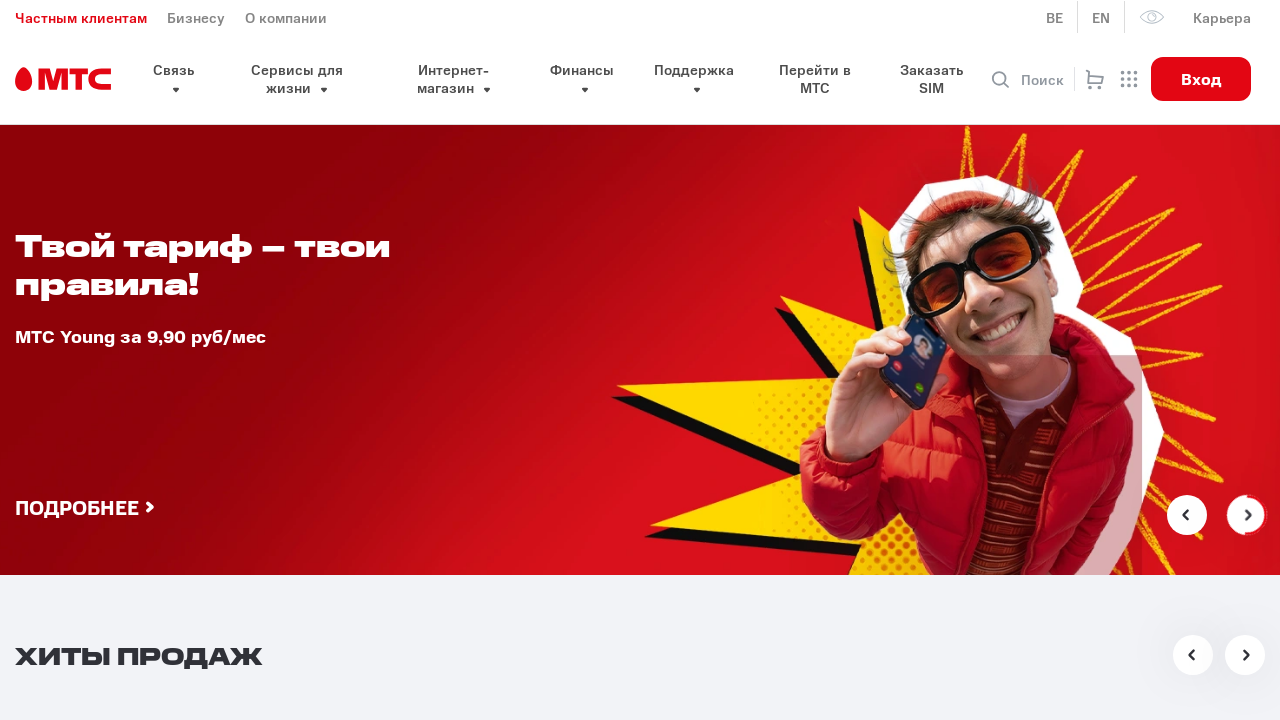

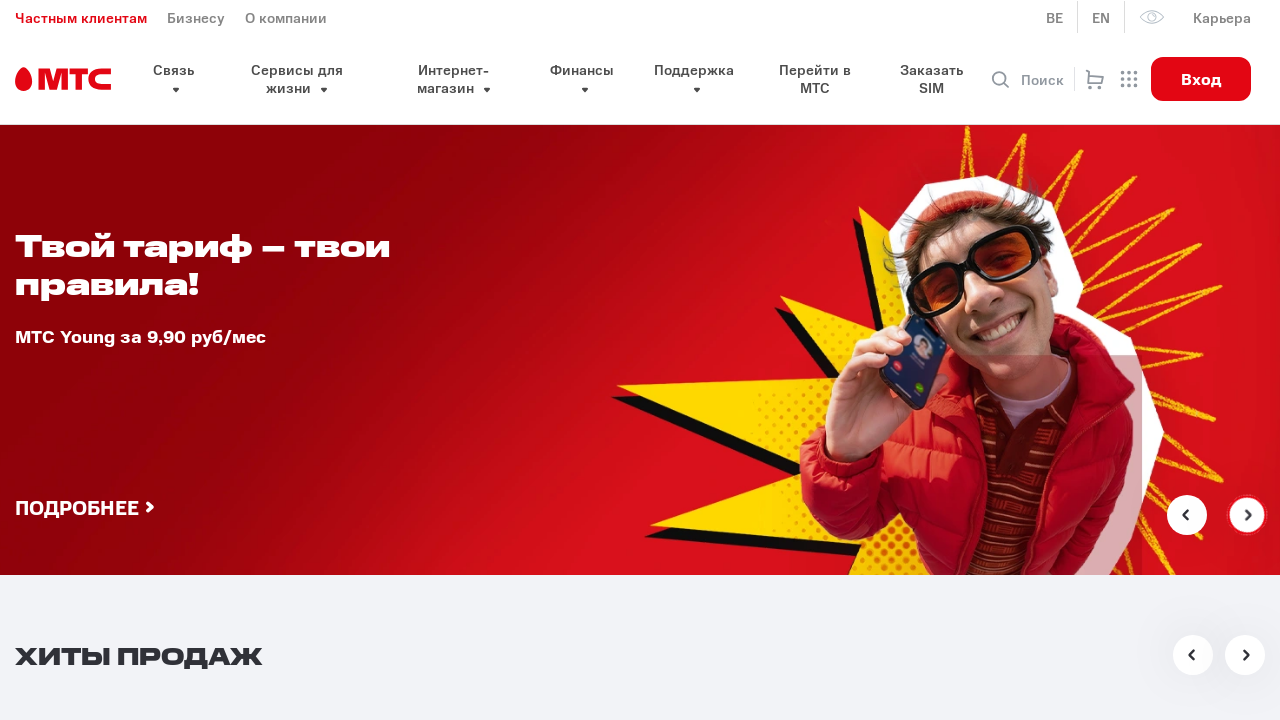